Tests hover functionality by hovering over an image element and verifying that user information appears

Starting URL: https://the-internet.herokuapp.com/hovers

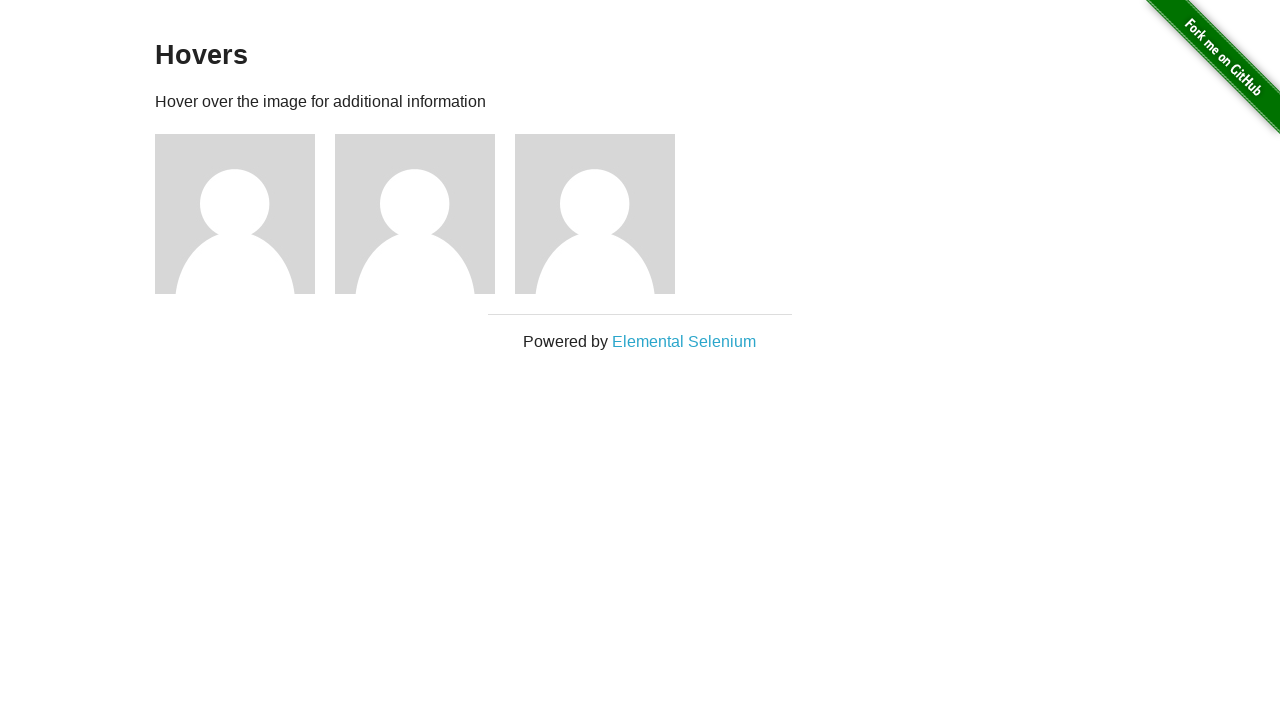

Hovered over the first figure element at (245, 214) on .figure
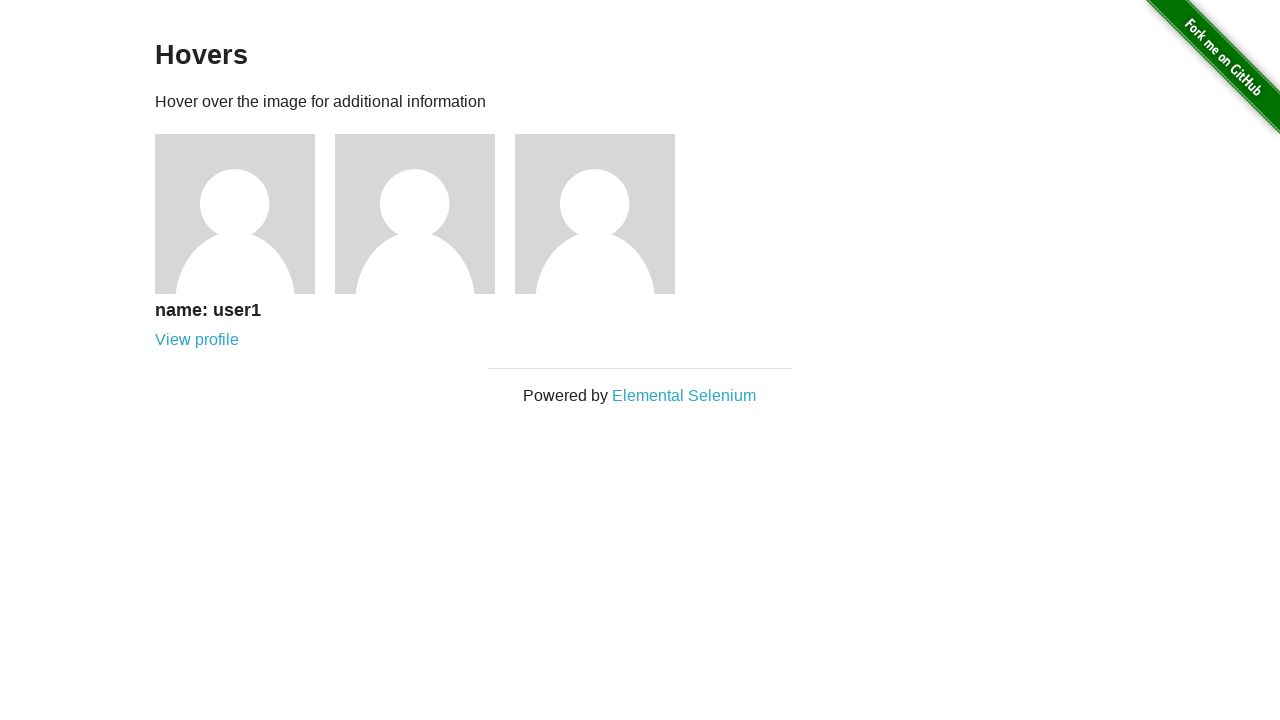

Waited for user1 text to become visible
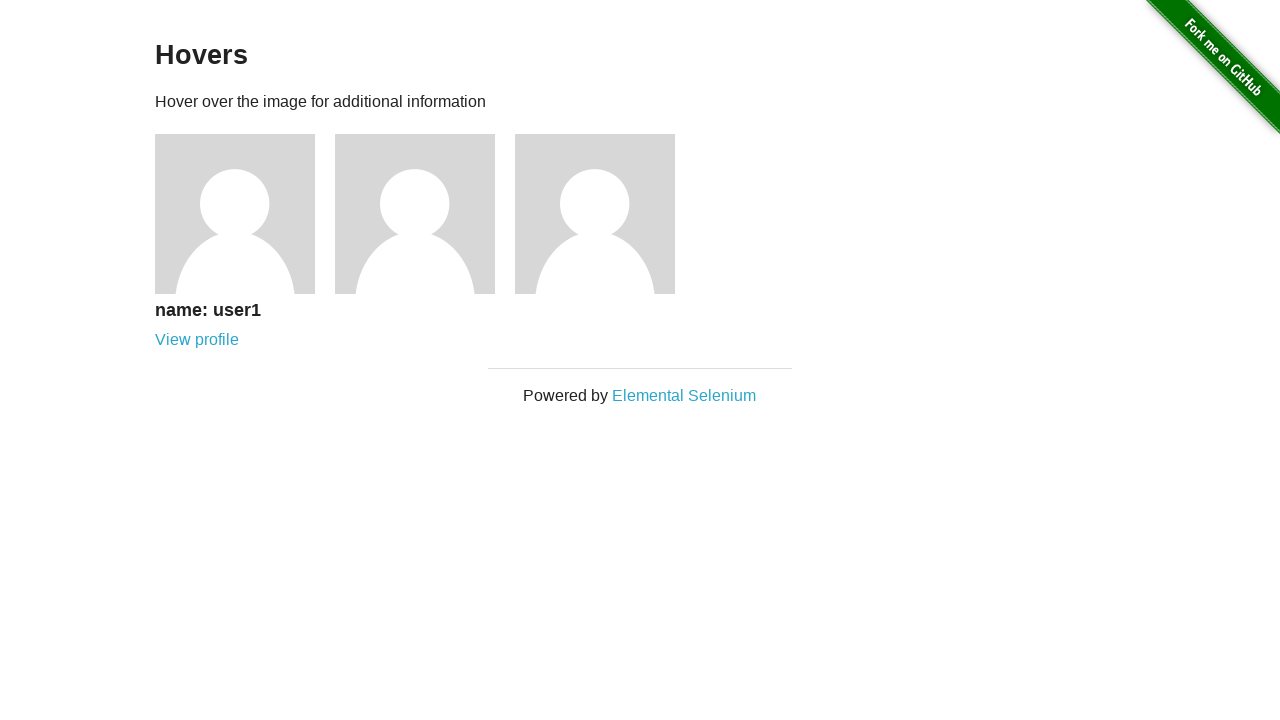

Verified that user1 text is visible after hovering
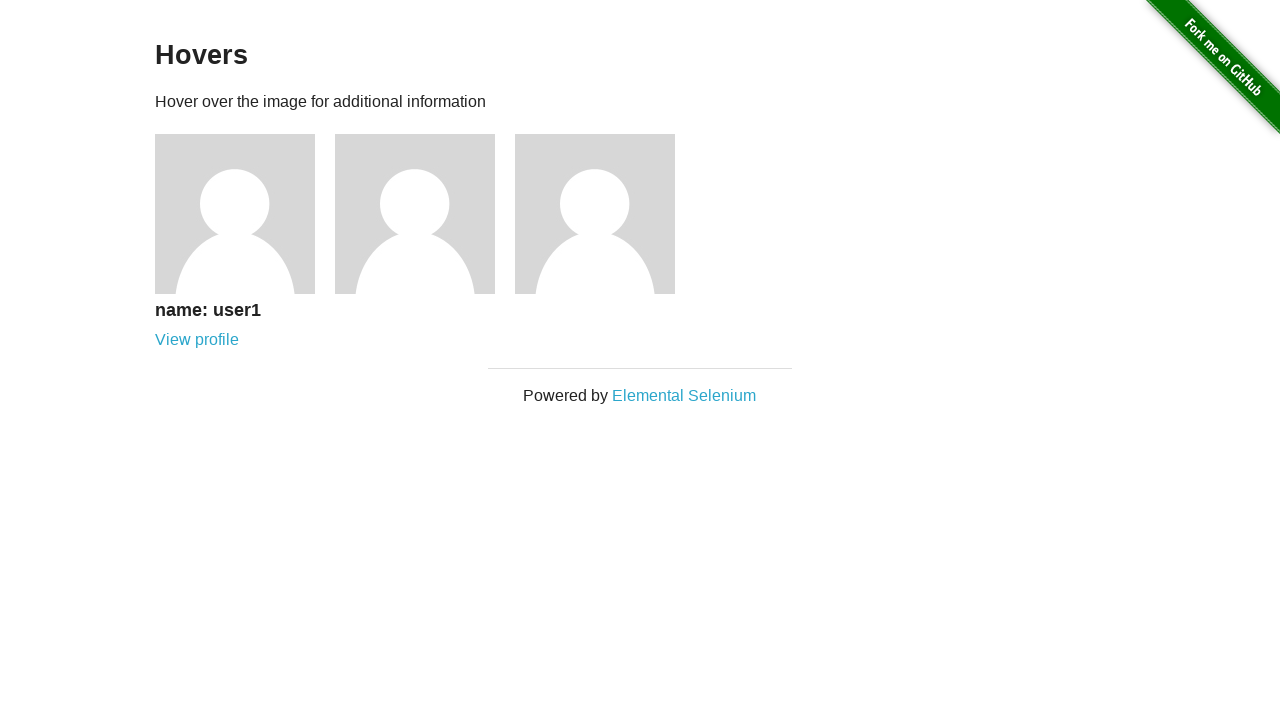

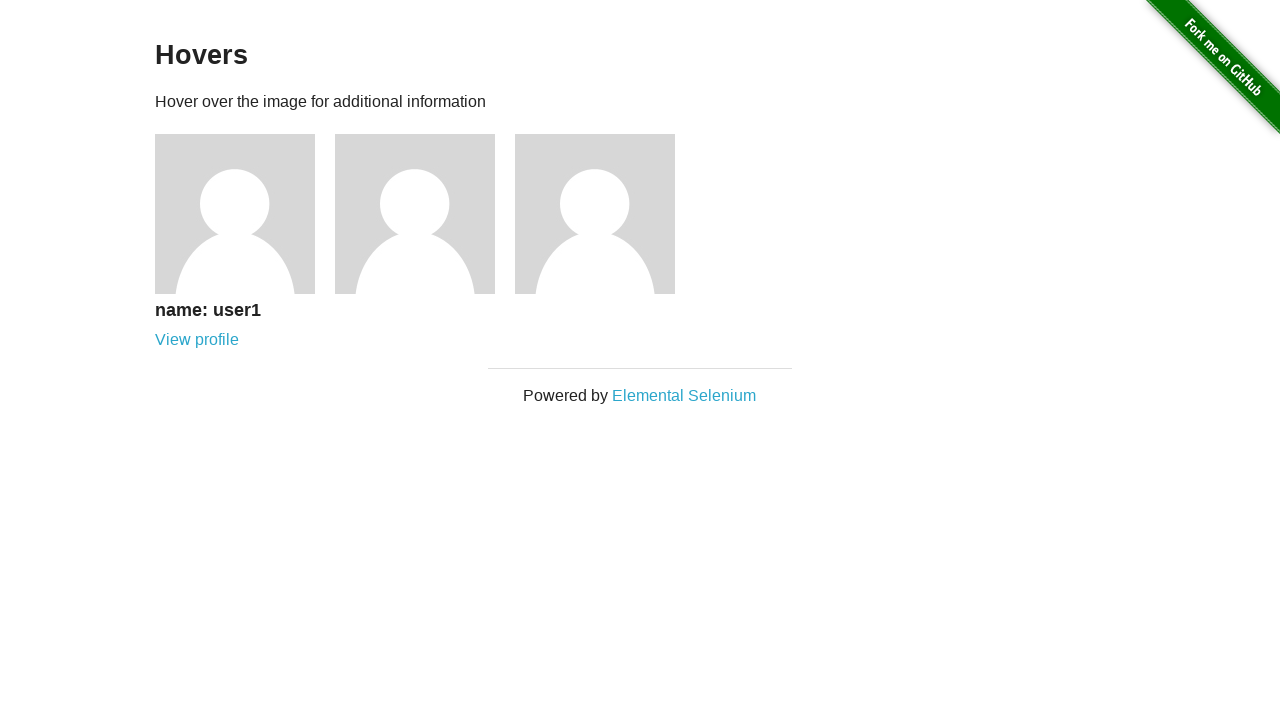